Tests opening a new browser tab by clicking the "New Tab" button, switching to the new tab, and then switching back to the main page

Starting URL: https://demoqa.com/browser-windows

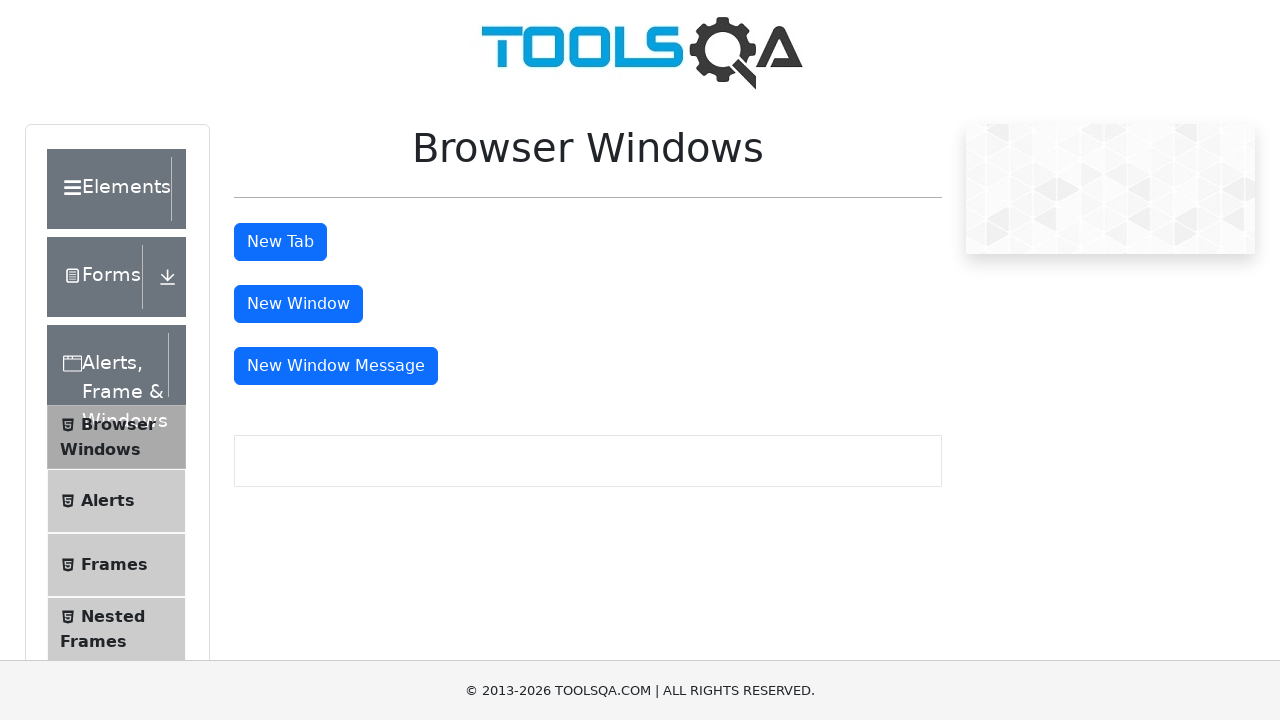

Clicked the New Tab button at (280, 242) on #tabButton
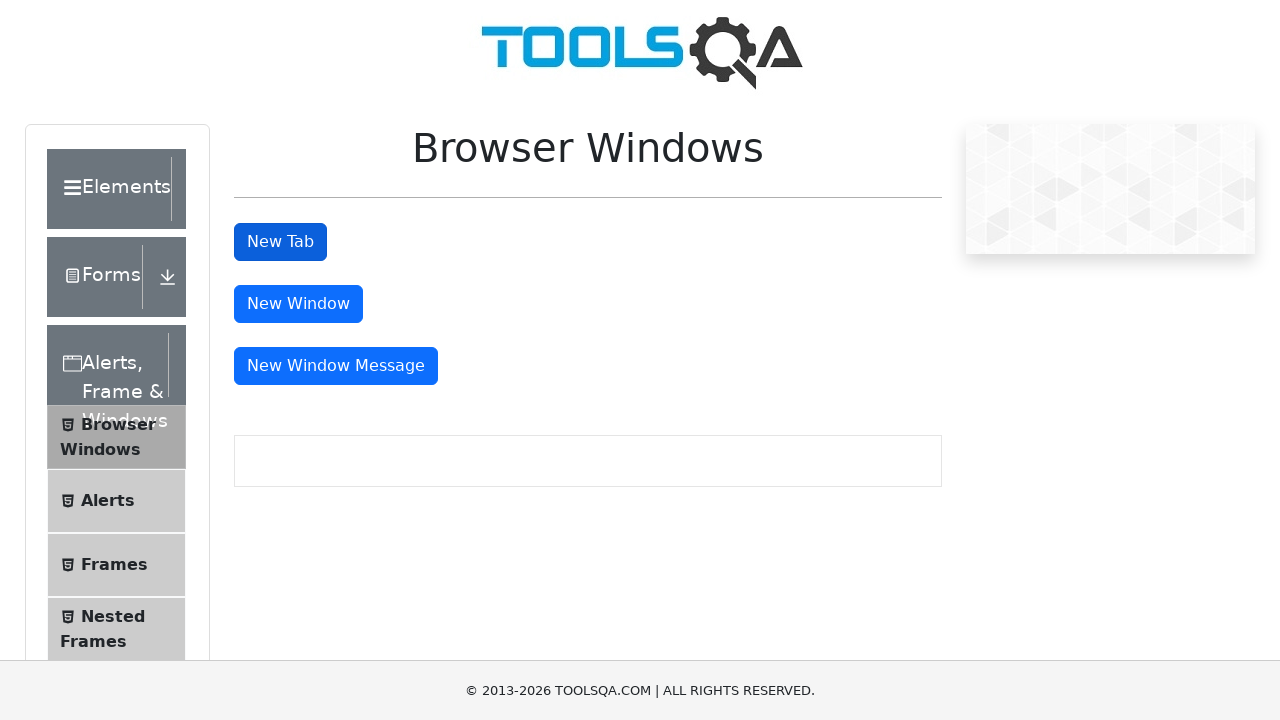

New tab opened after clicking New Tab button at (280, 242) on #tabButton
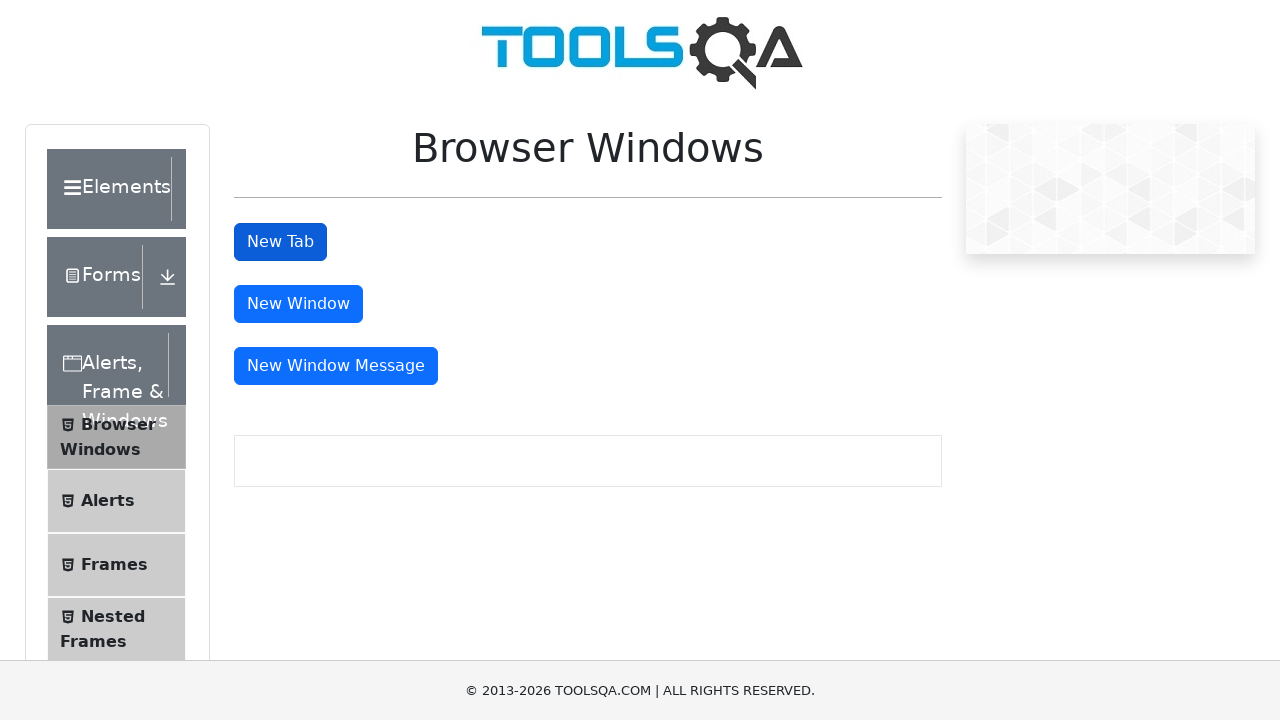

Captured reference to new tab
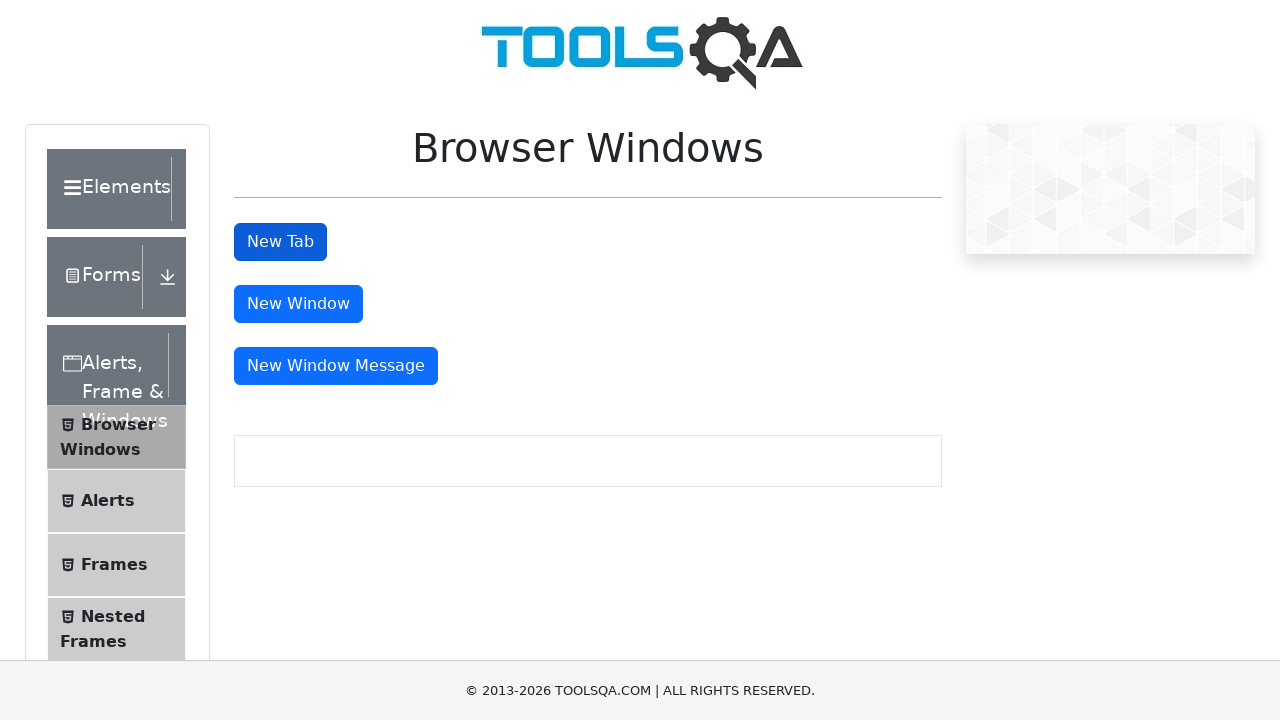

New tab finished loading
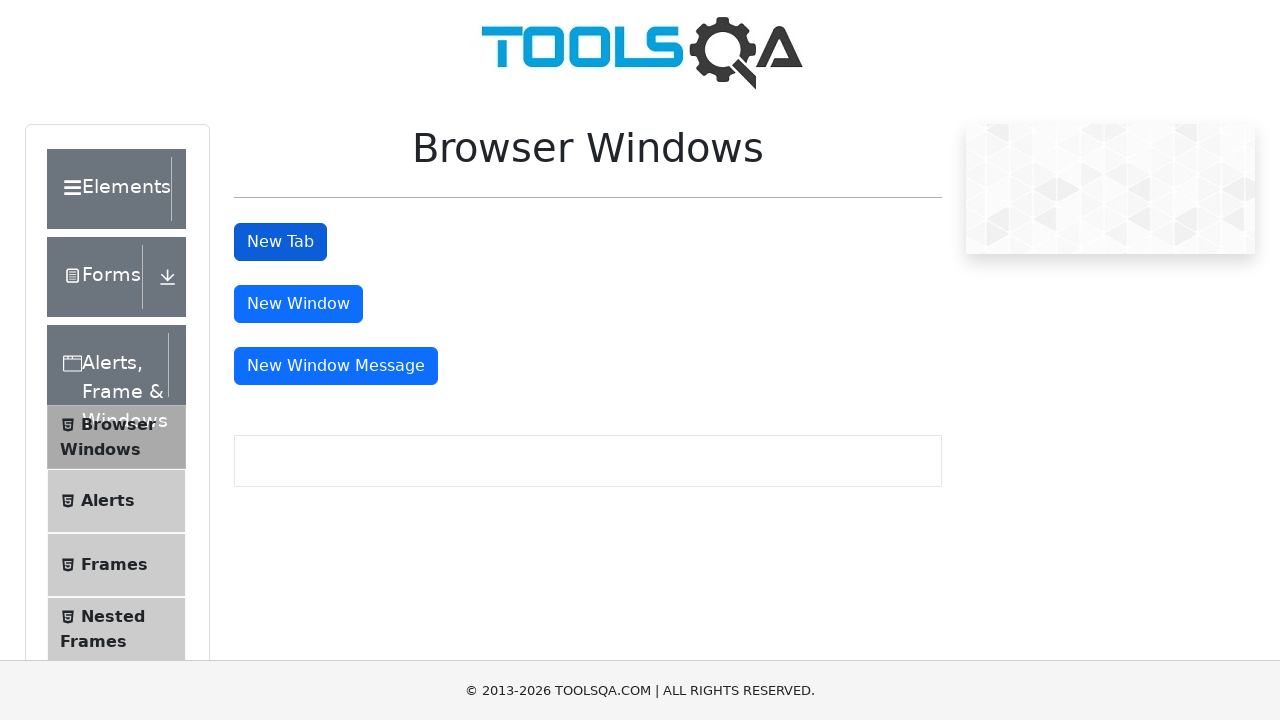

Switched back to main page
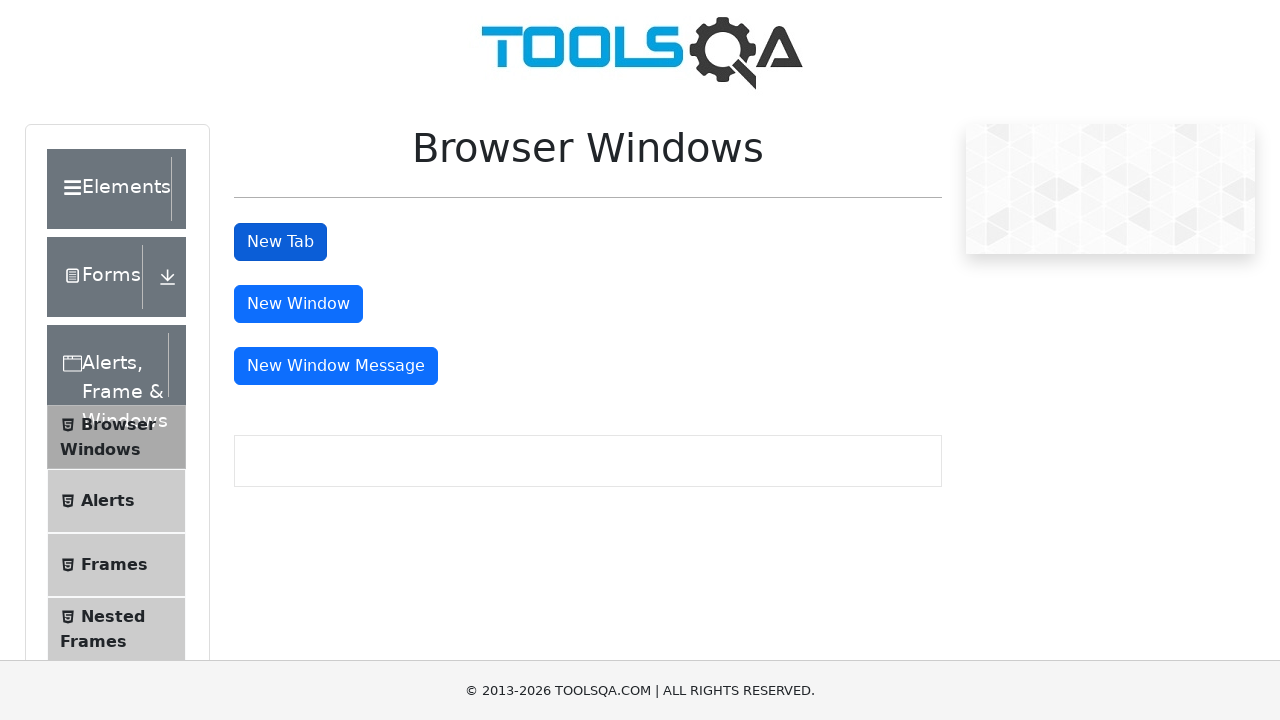

Printed main page title: demosite
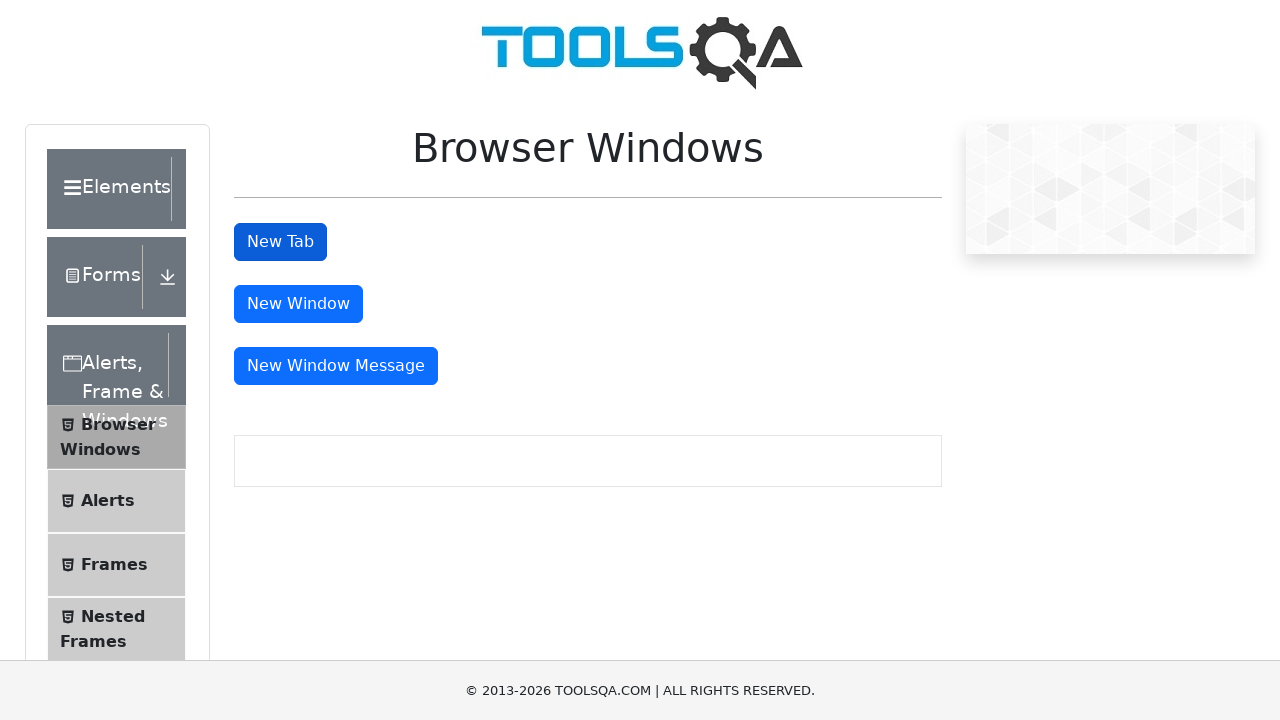

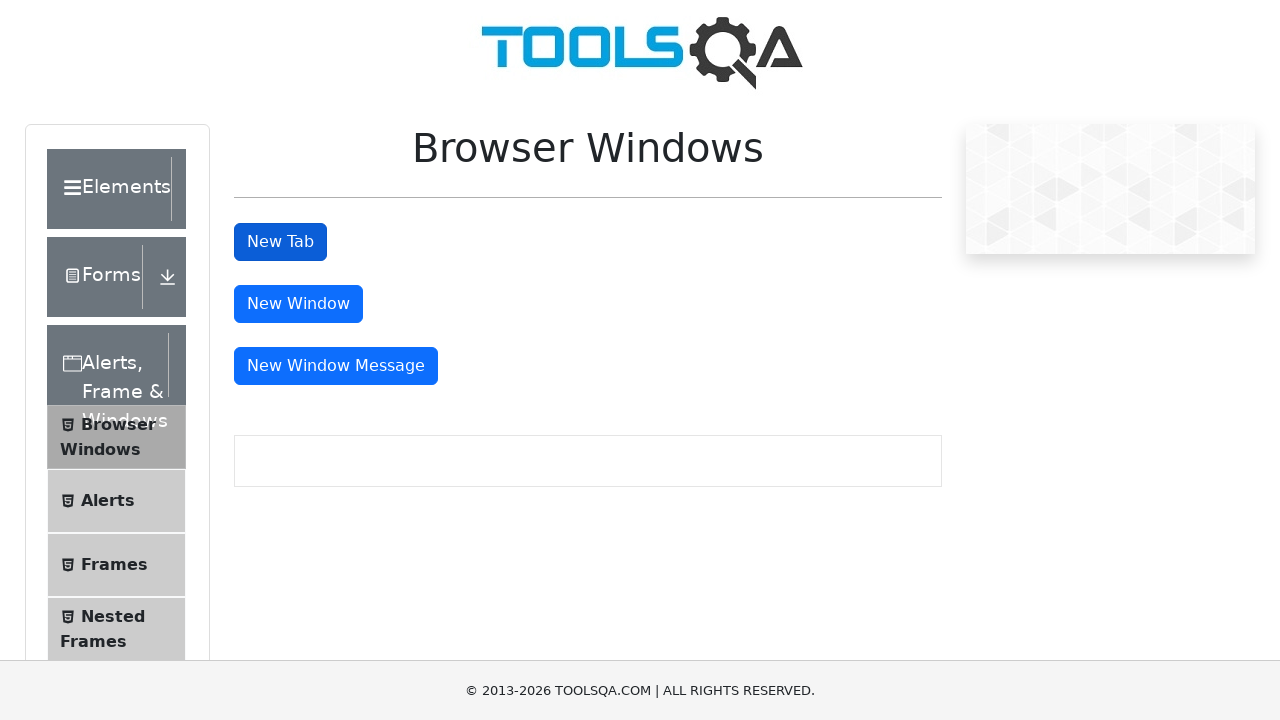